Tests alert handling by triggering an alert, reading its text, and accepting it

Starting URL: https://formy-project.herokuapp.com/switch-window

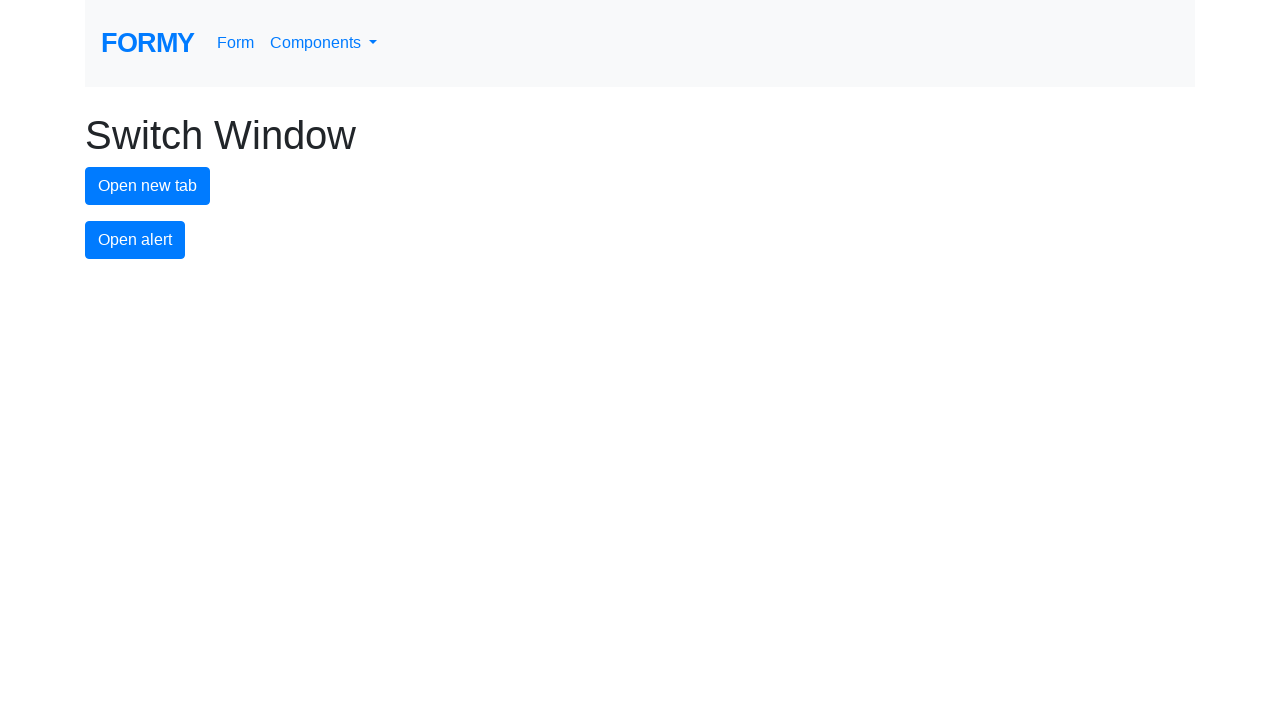

Clicked alert button to trigger alert dialog at (135, 240) on #alert-button
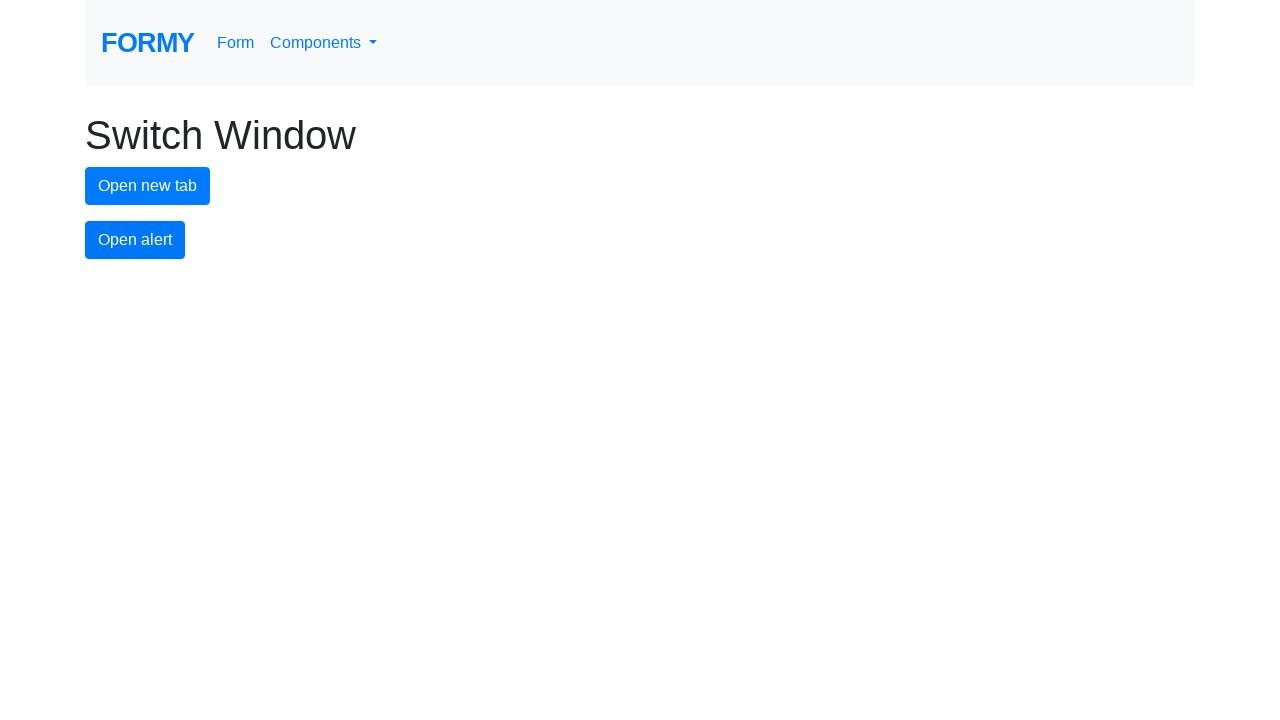

Set up dialog handler to accept alerts
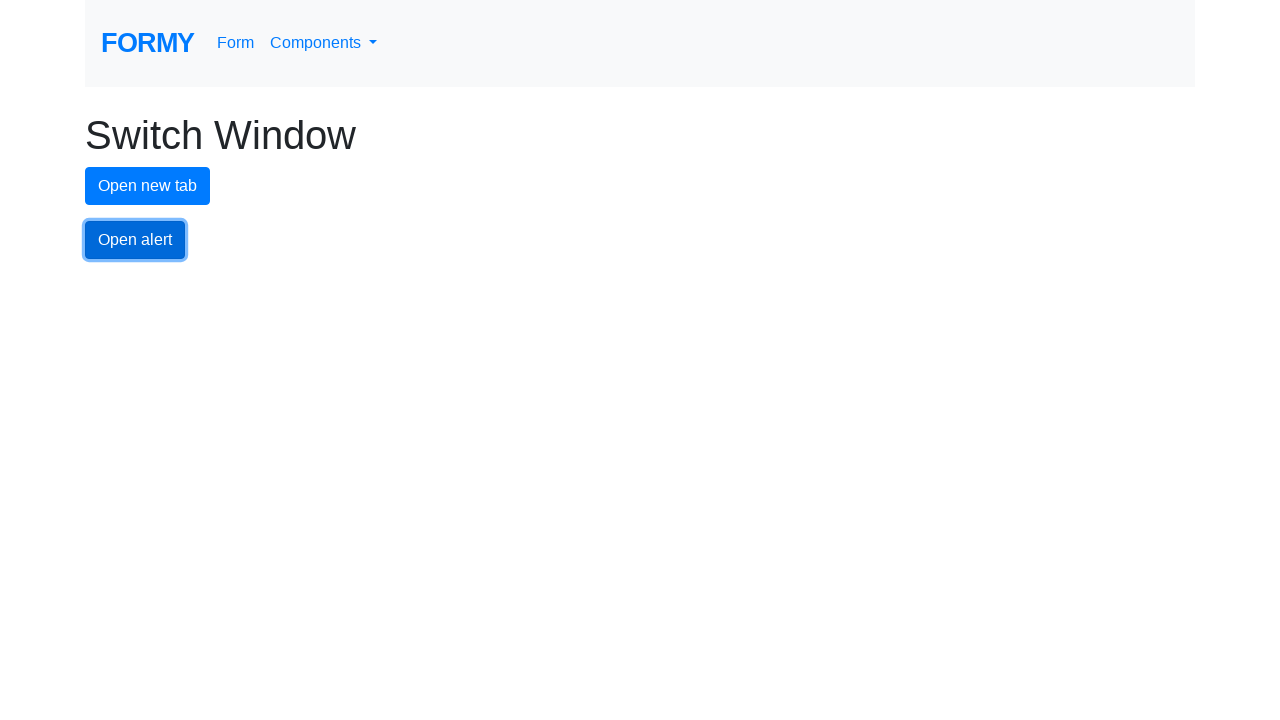

Clicked alert button again to trigger and accept alert at (135, 240) on #alert-button
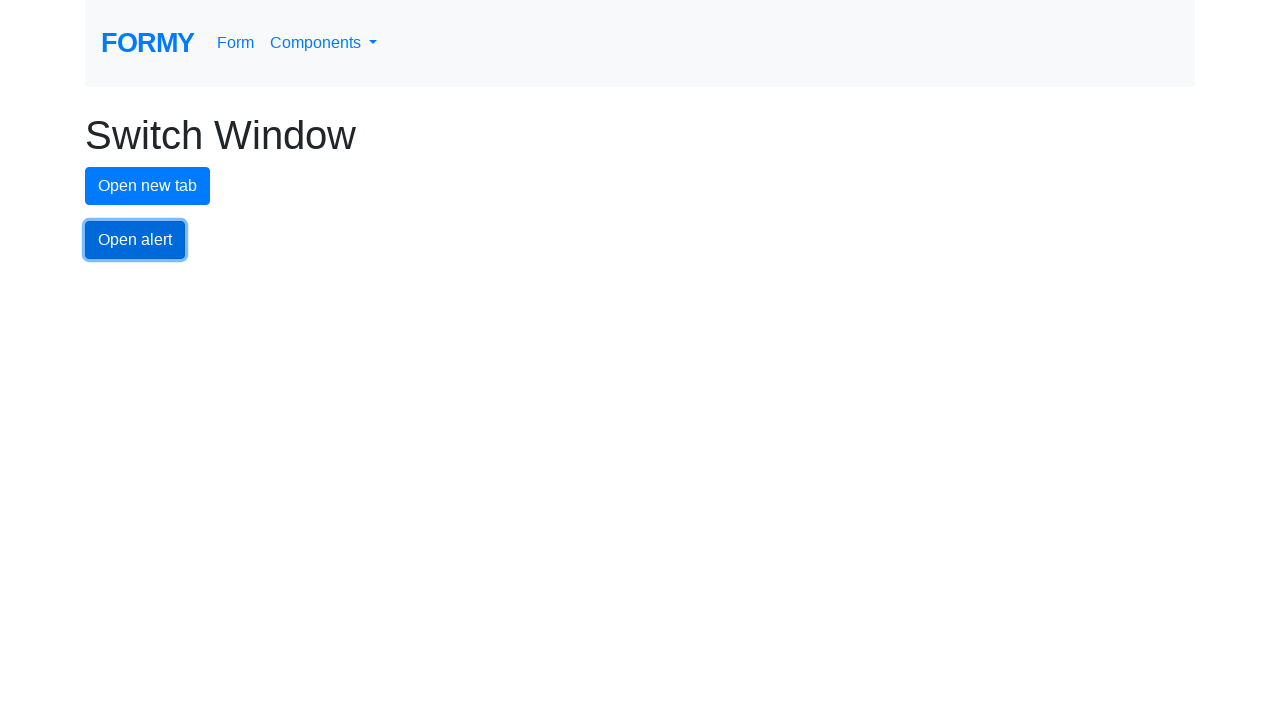

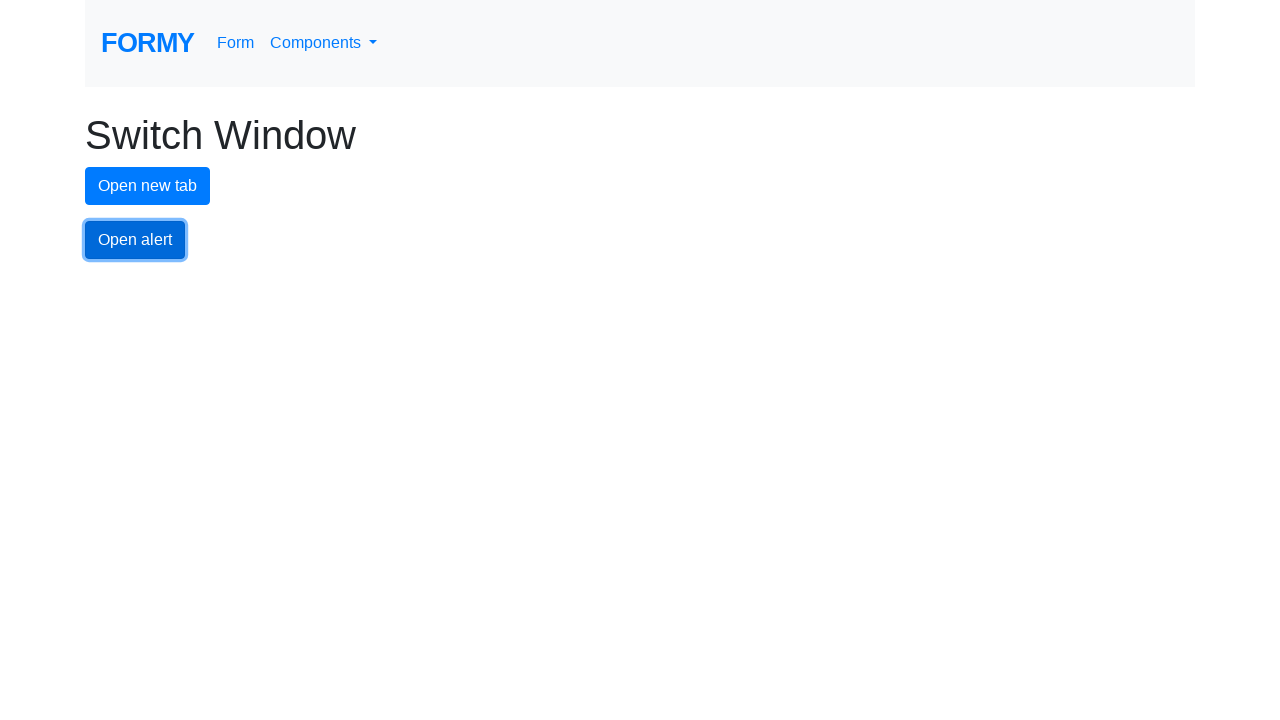